Tests JavaScript alert handling by triggering a simple alert popup and accepting it after reading the alert message

Starting URL: https://the-internet.herokuapp.com/javascript_alerts

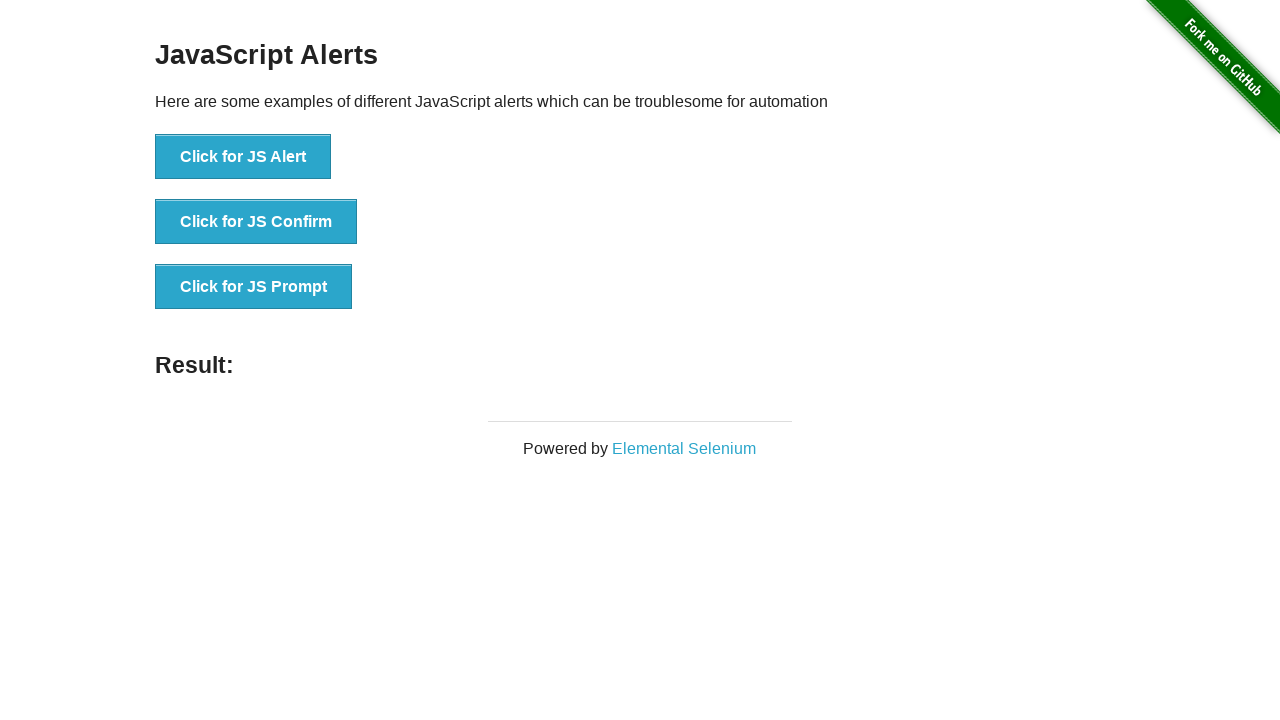

Navigated to JavaScript alerts test page
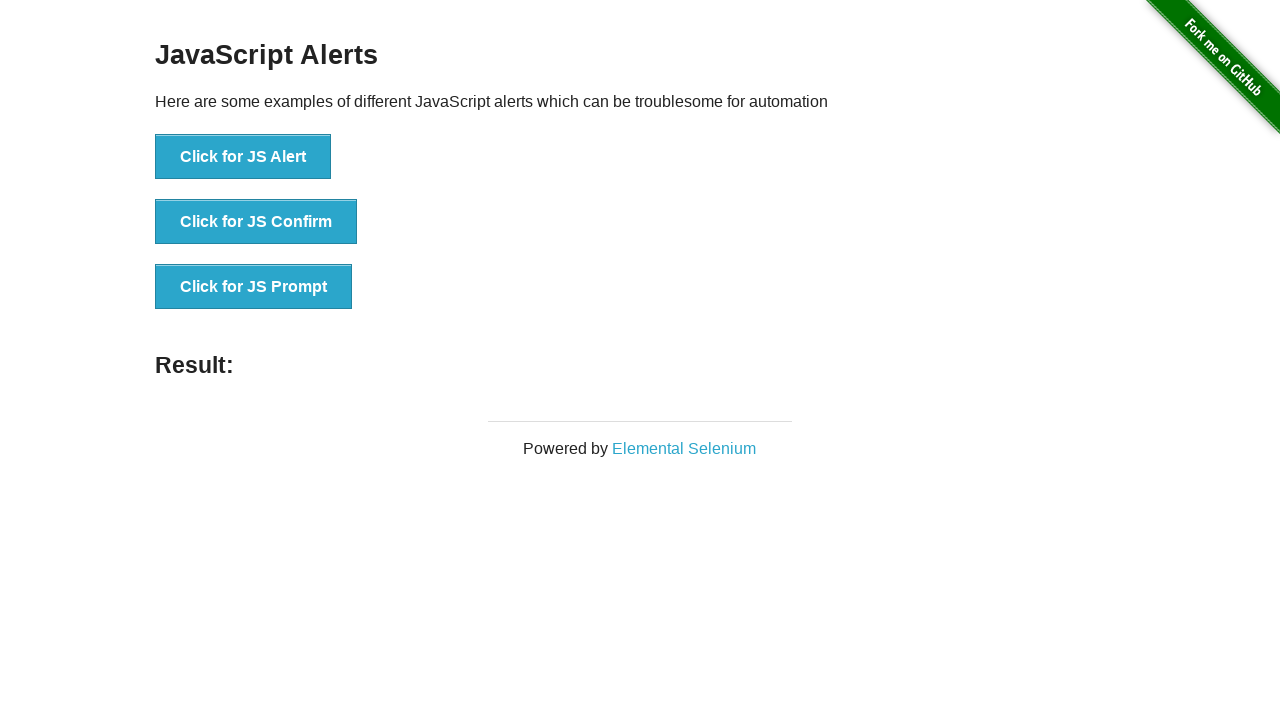

Clicked button to trigger JavaScript alert at (243, 157) on xpath=//button[normalize-space()='Click for JS Alert']
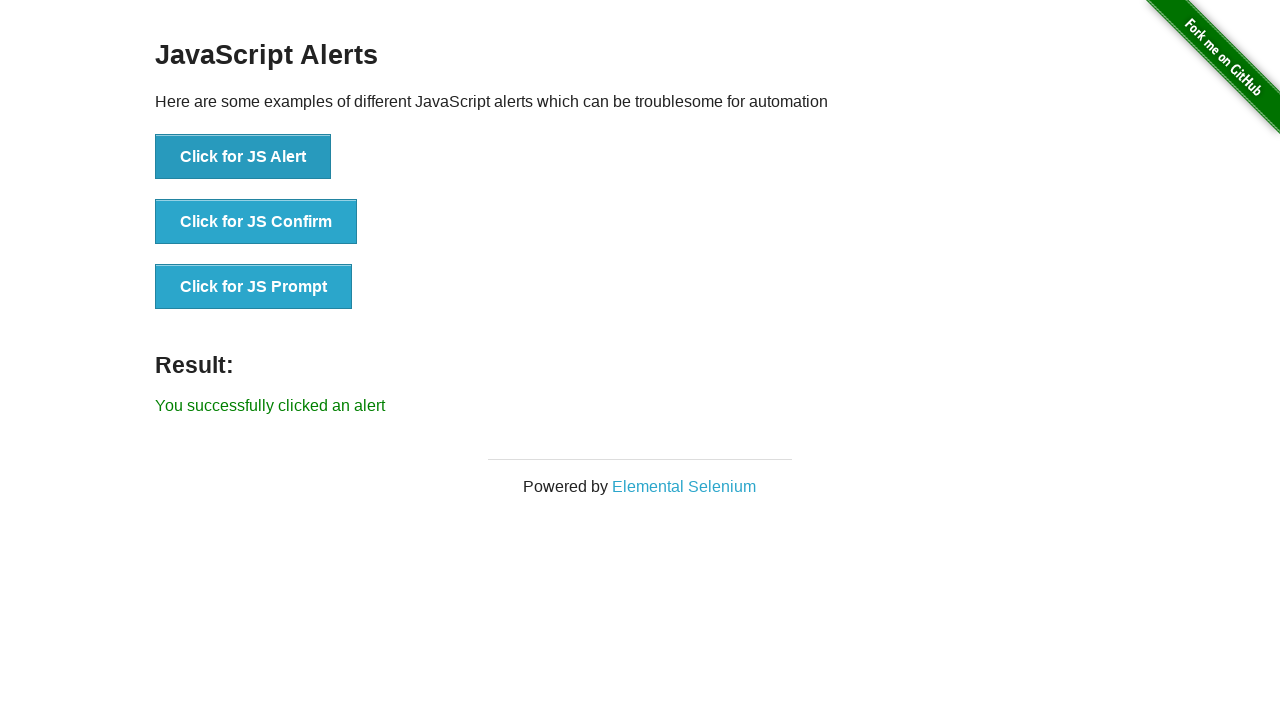

Set up dialog handler to accept alerts
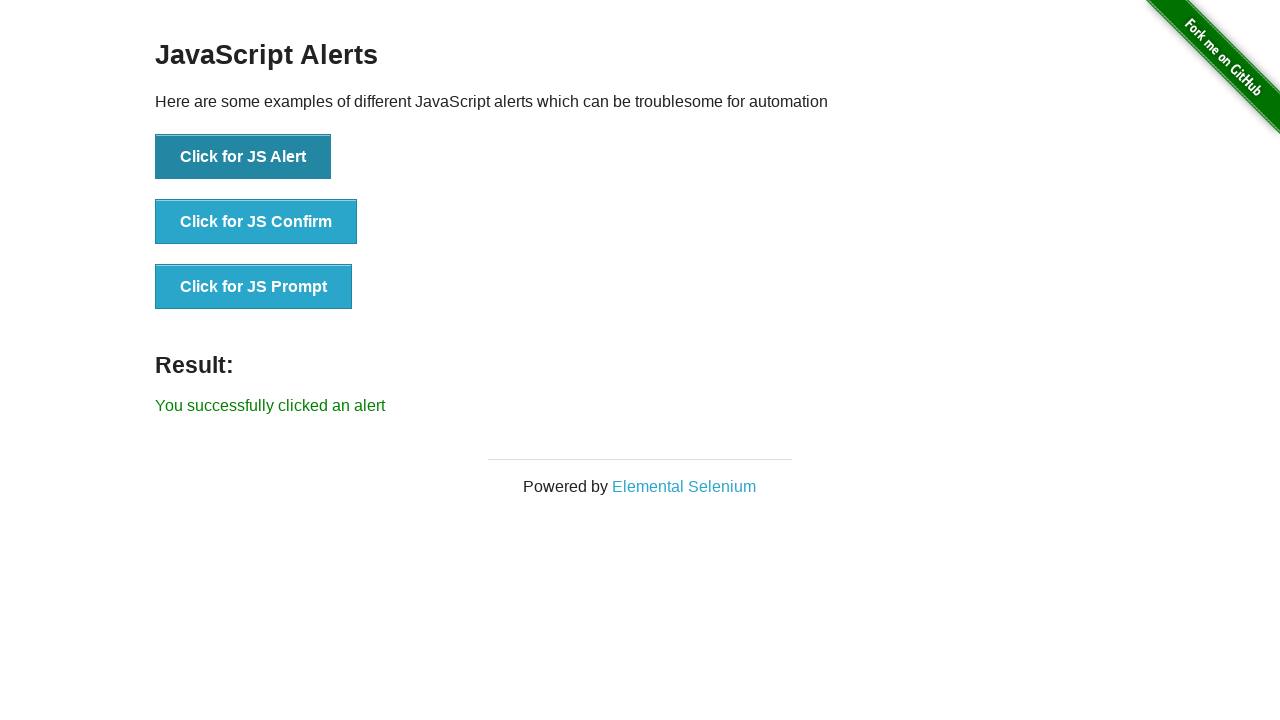

Clicked button again to trigger another JavaScript alert at (243, 157) on xpath=//button[normalize-space()='Click for JS Alert']
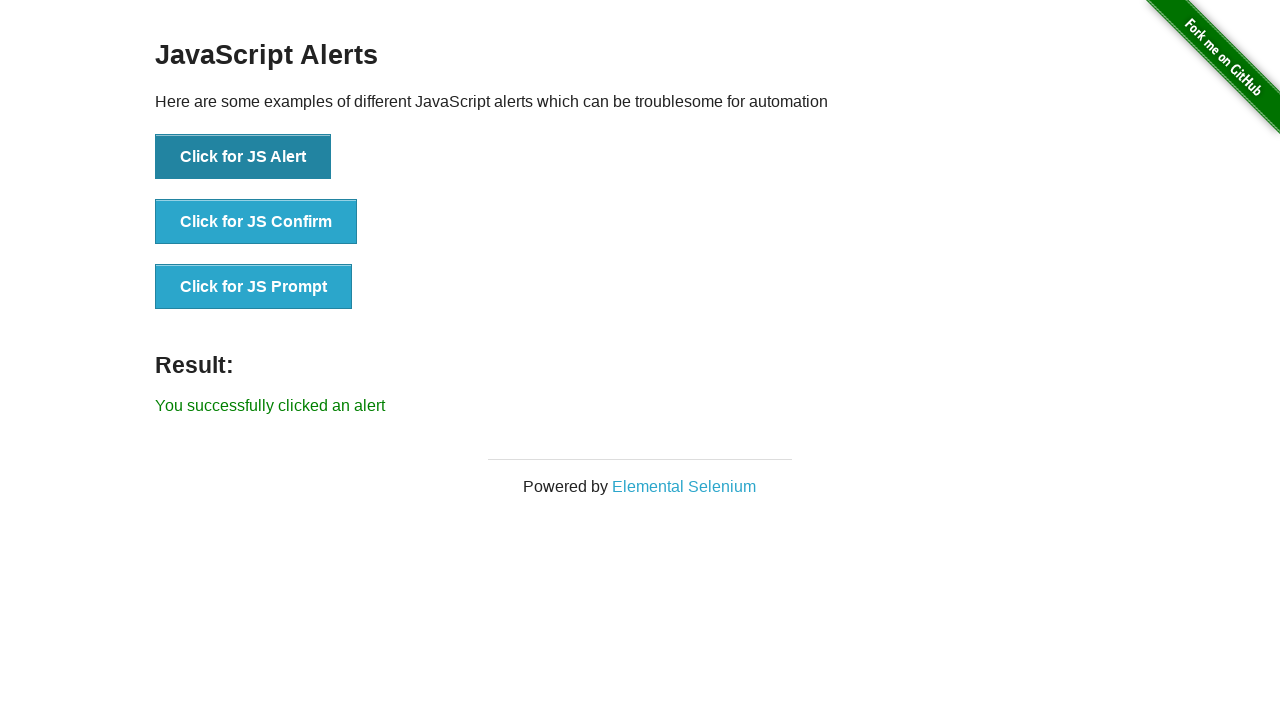

Waited for alert to be processed
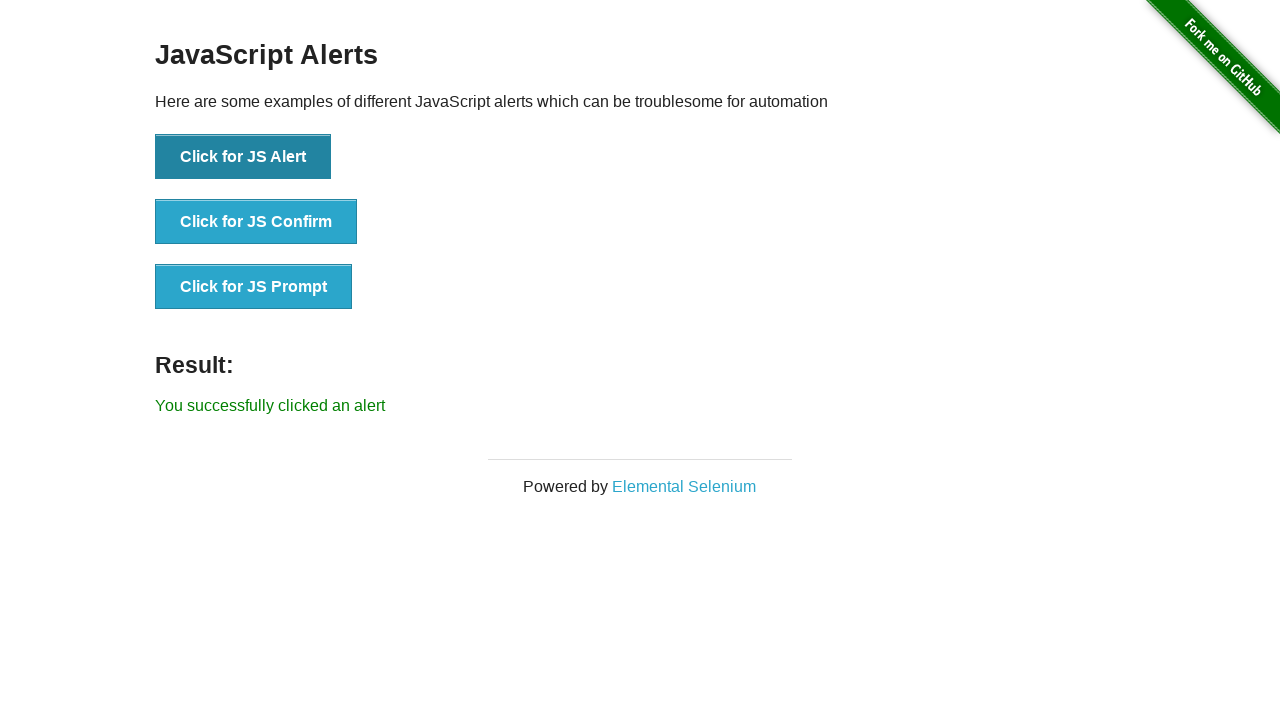

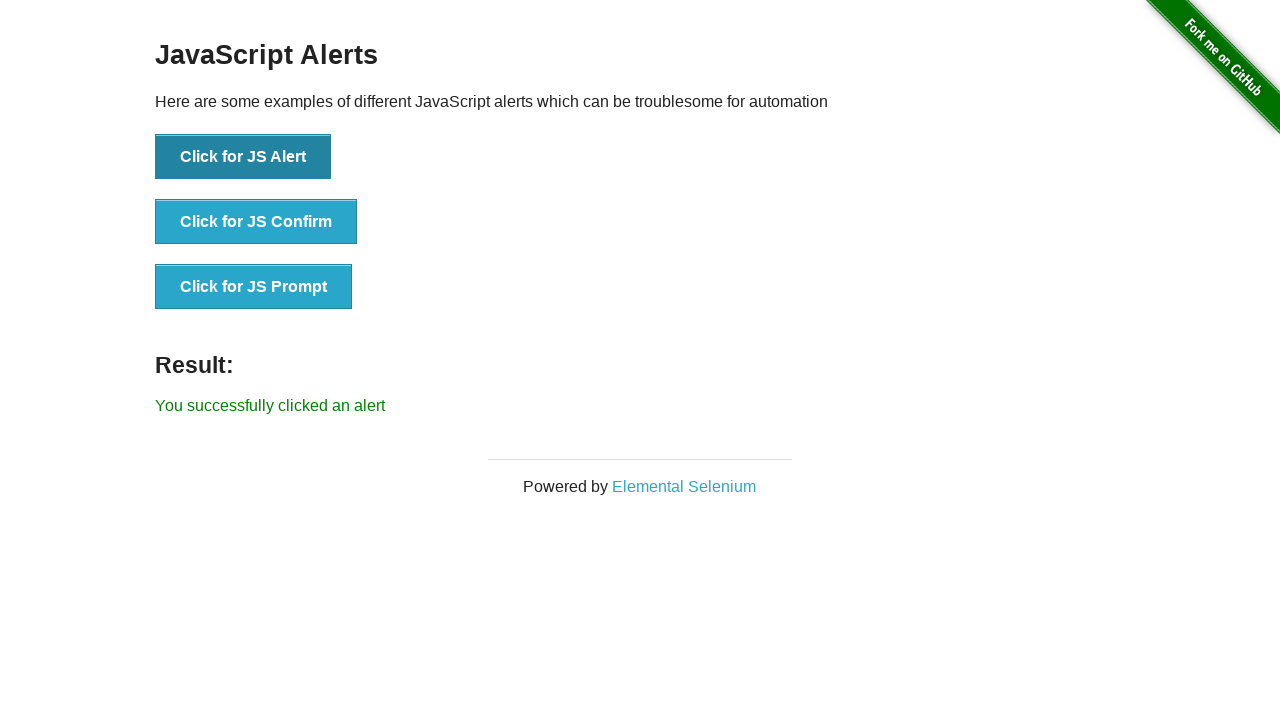